Navigates to the DemoQA broken links page and verifies that link elements are present on the page

Starting URL: https://demoqa.com/broken

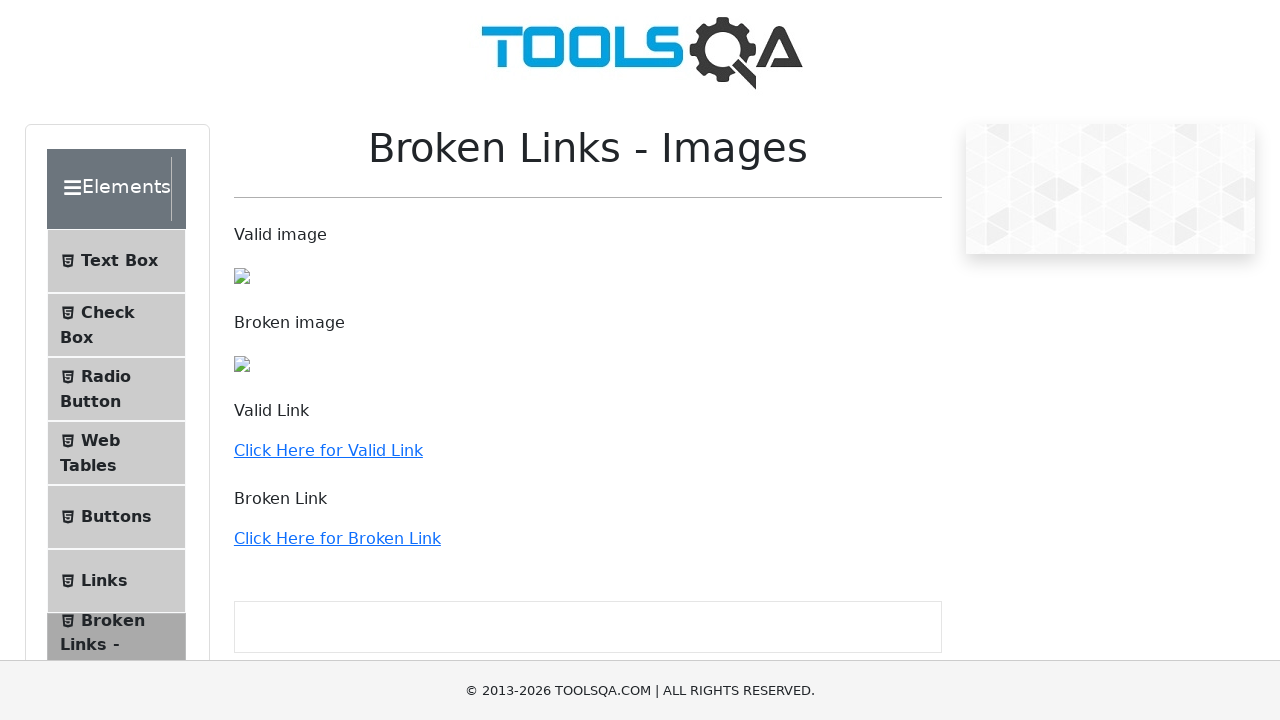

Navigated to DemoQA broken links page
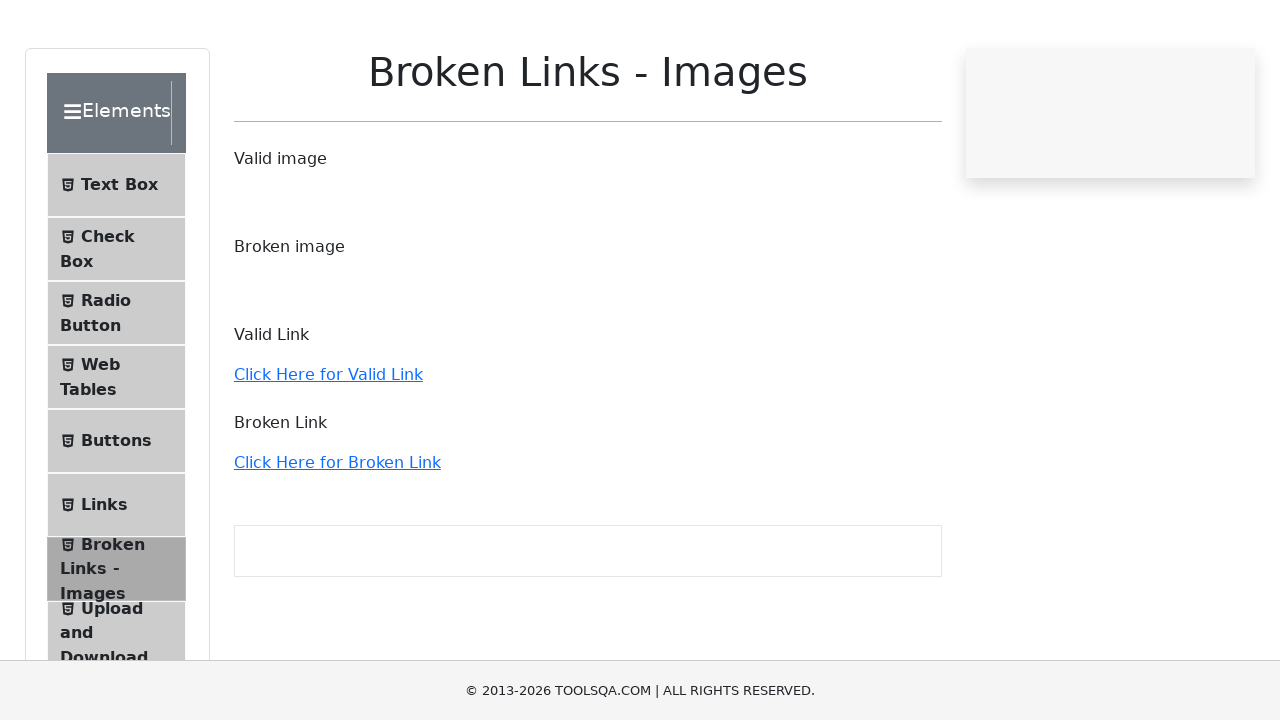

Waited for link elements to be present on the page
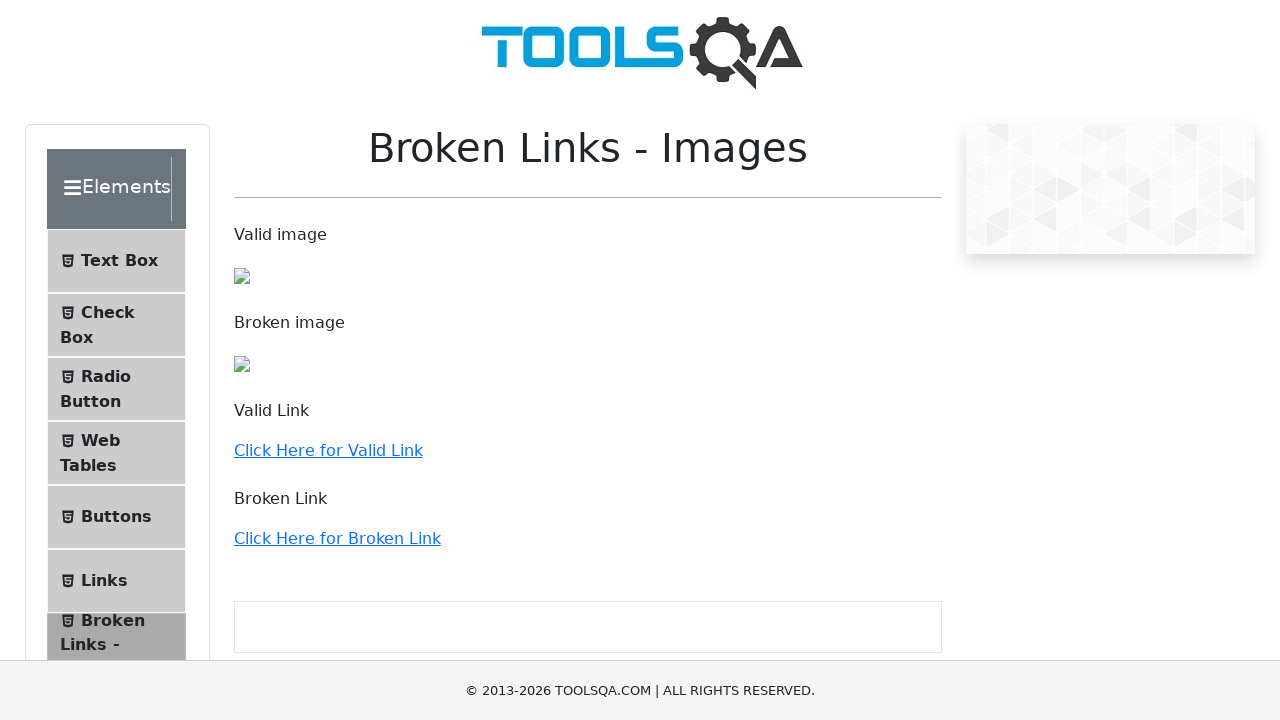

Retrieved all link elements from the page
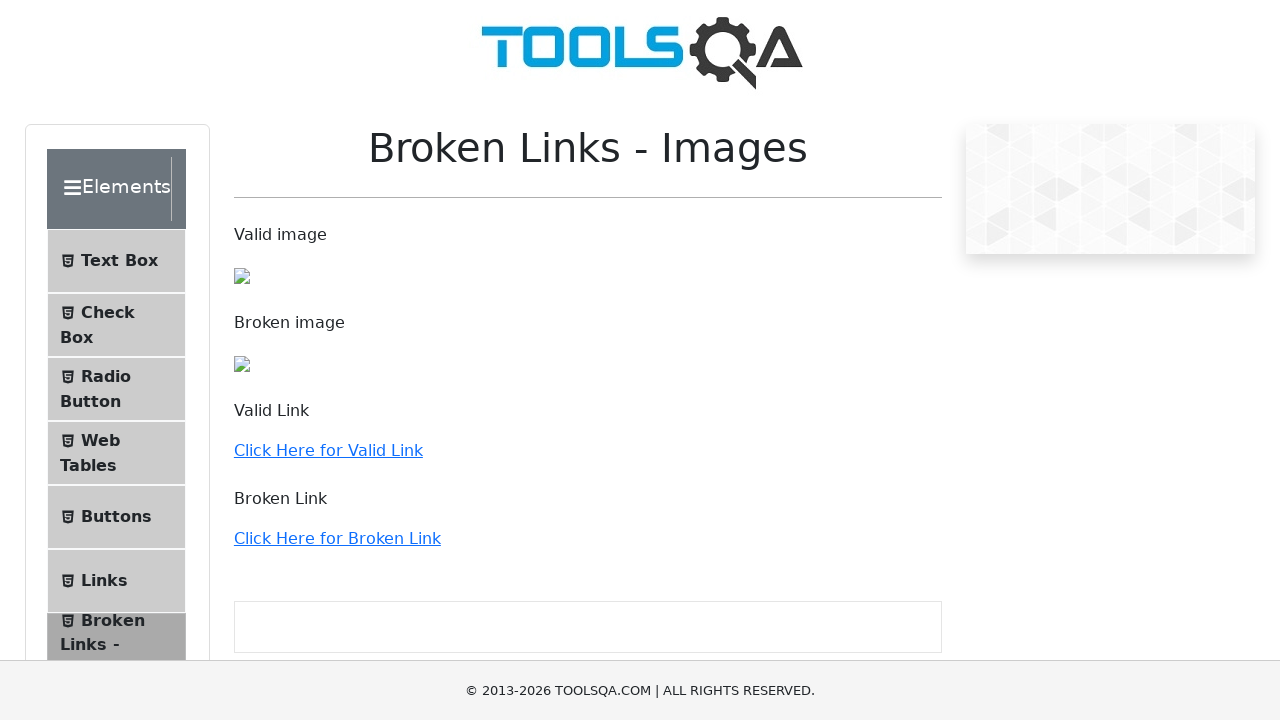

Verified that 36 link elements are present on the page
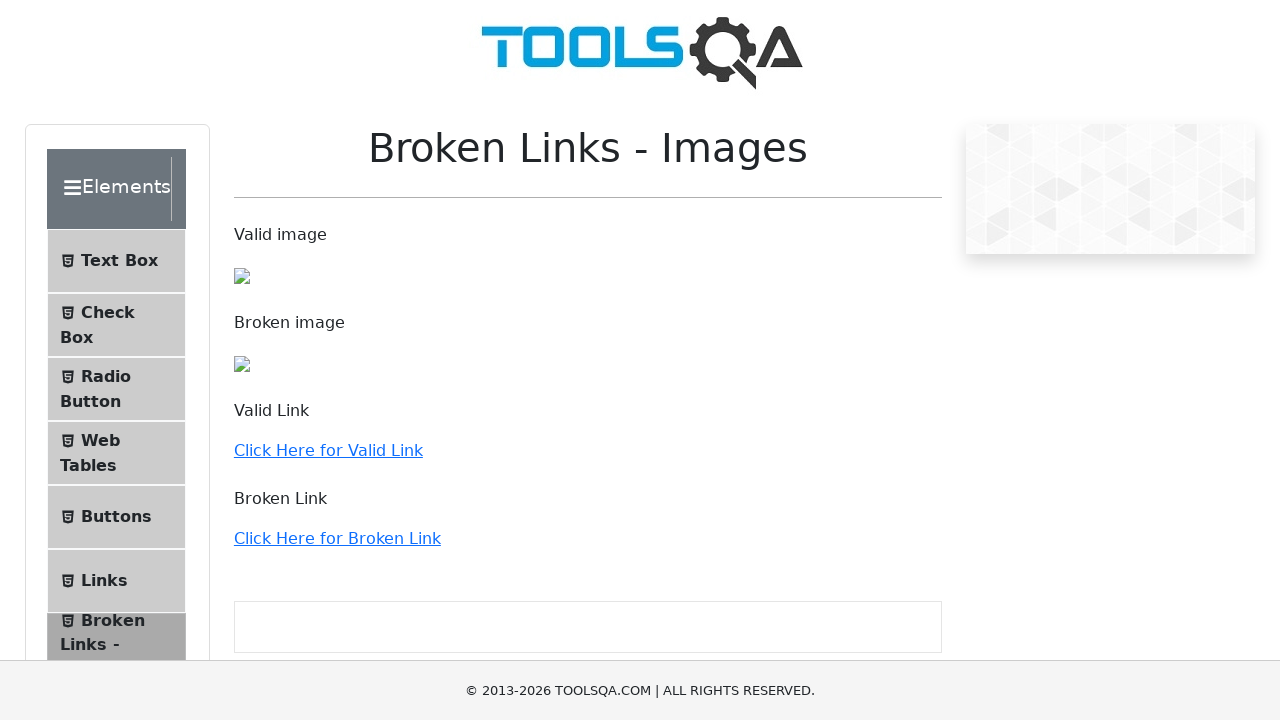

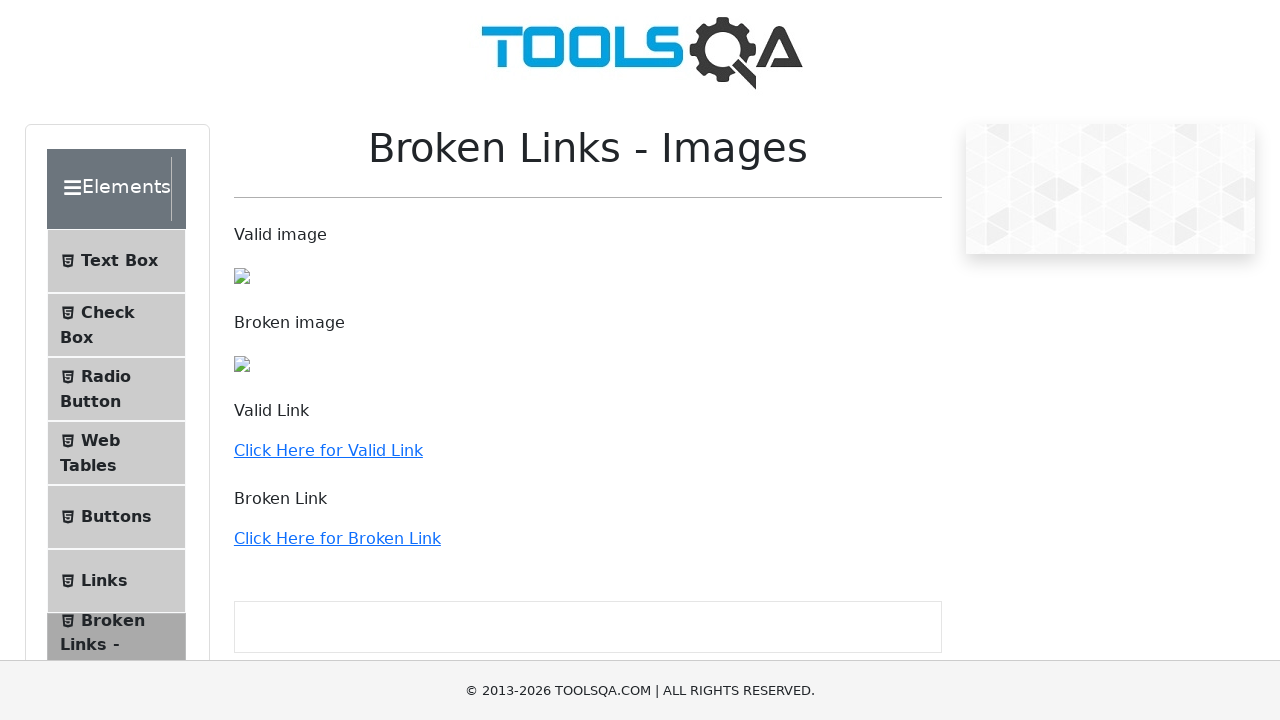